Tests jQuery UI drag and drop functionality within an iframe by dragging an element to a droppable area and then clicking on the Accept link

Starting URL: https://jqueryui.com/droppable/

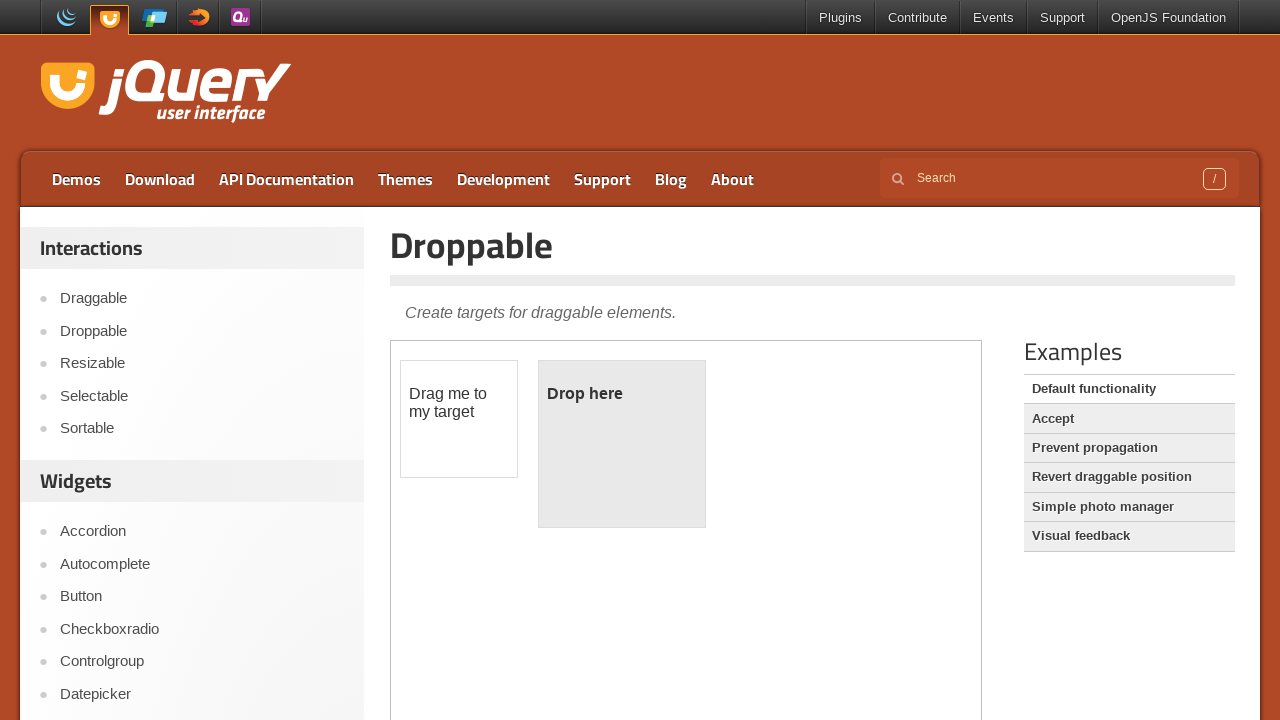

Located the demo iframe containing drag and drop functionality
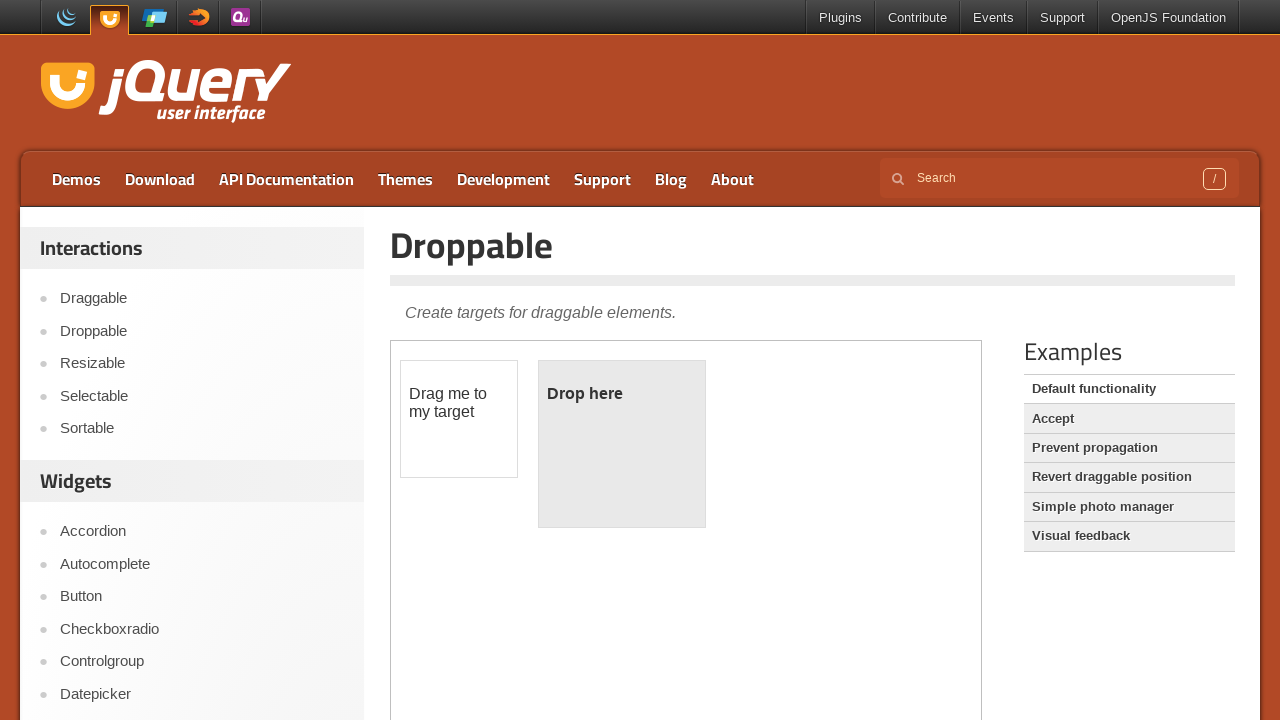

Located the draggable element within the iframe
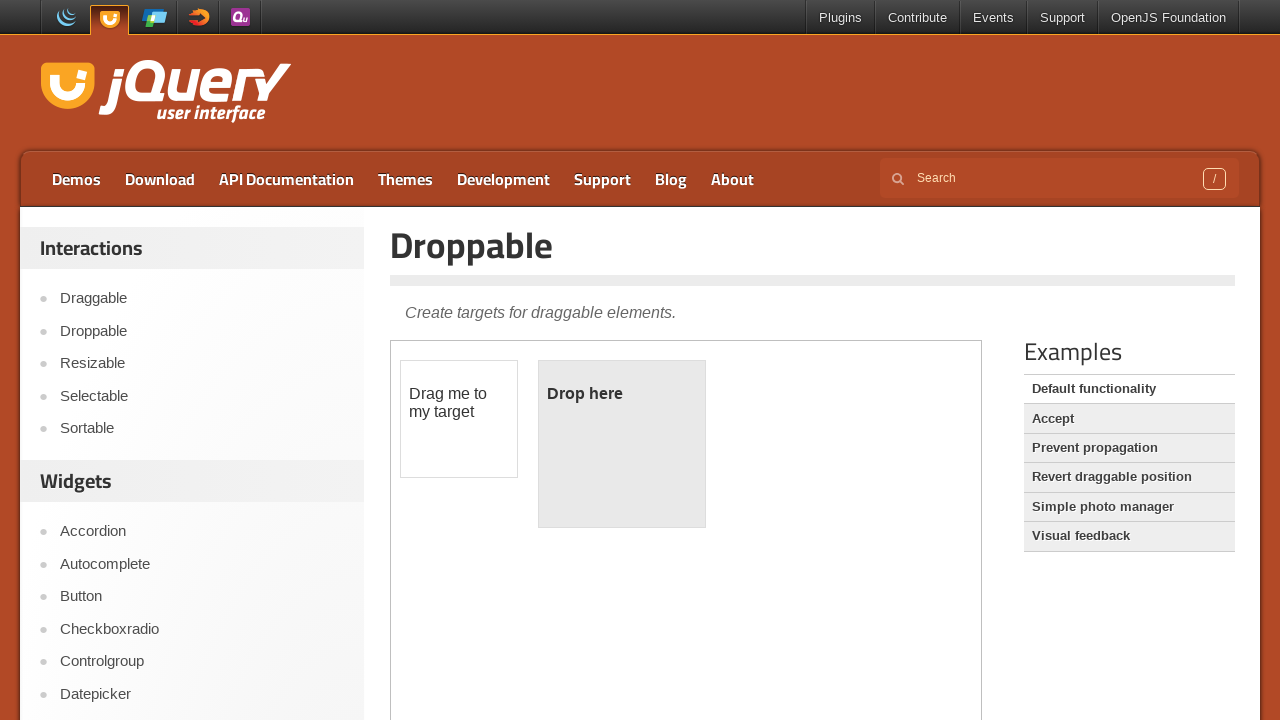

Located the droppable area within the iframe
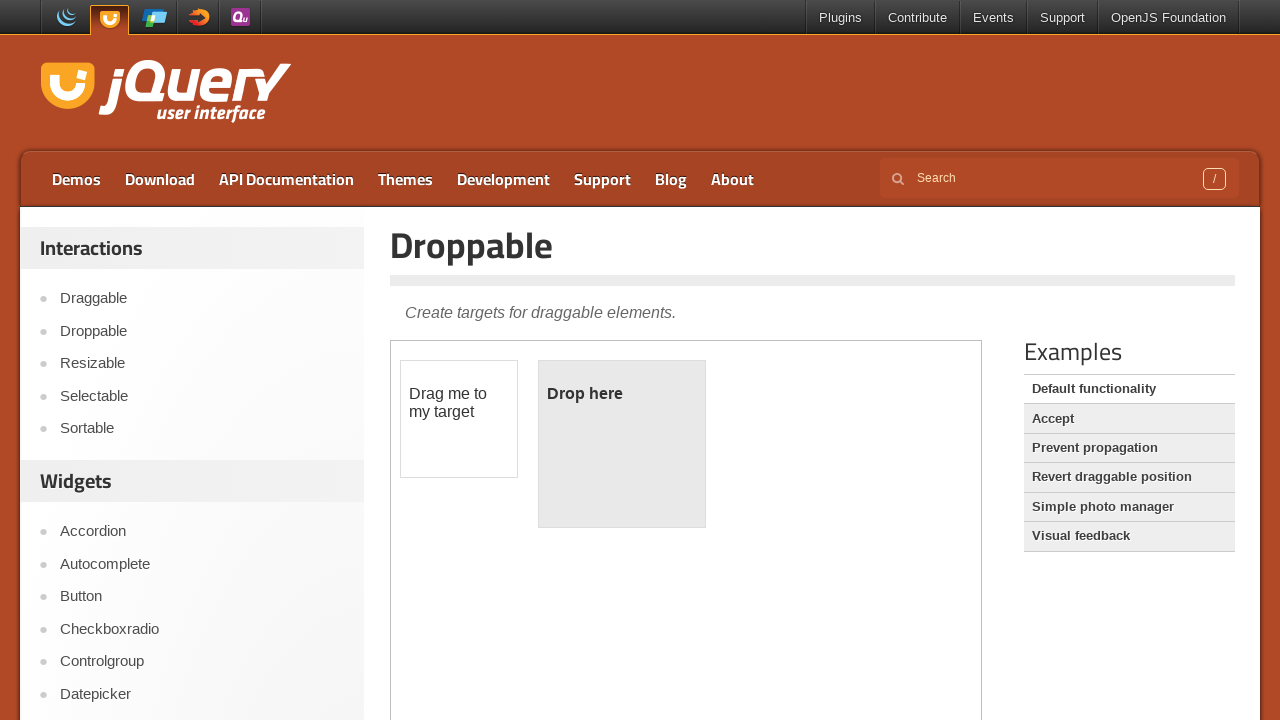

Dragged the draggable element to the droppable area at (622, 444)
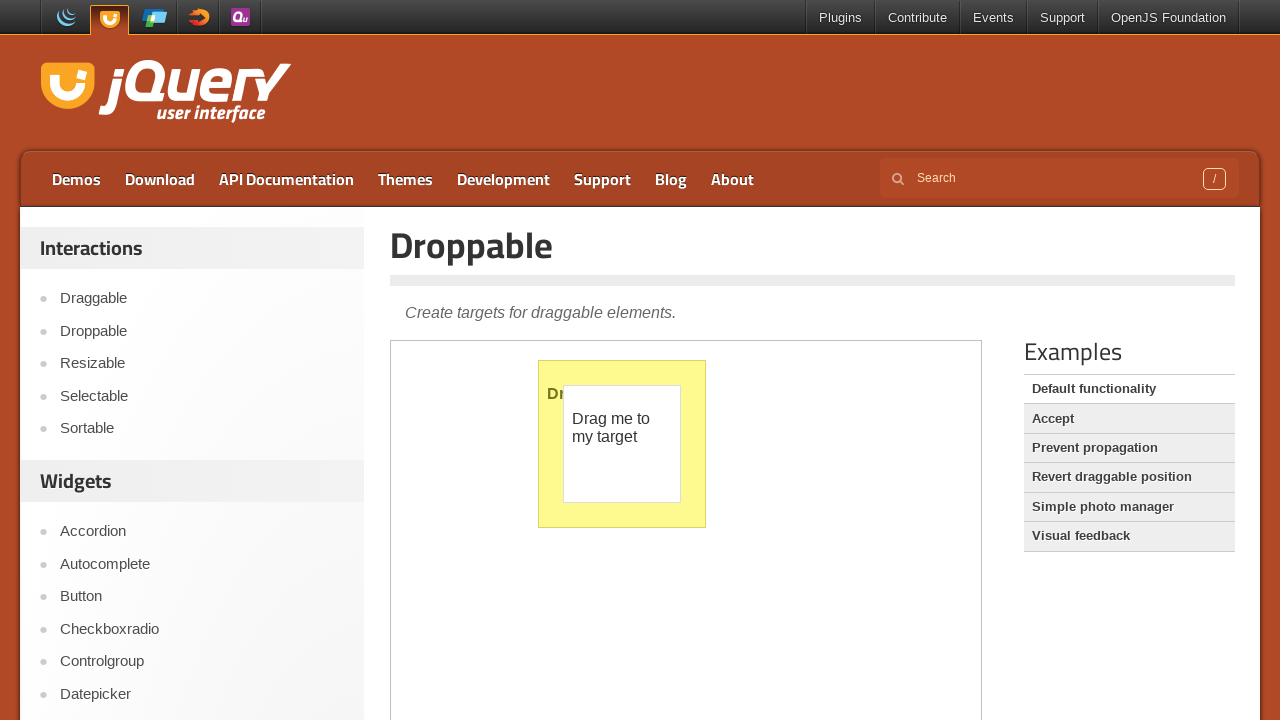

Clicked the Accept link to confirm the drag and drop operation at (1129, 419) on xpath=//a[contains(text(),'Accept')]
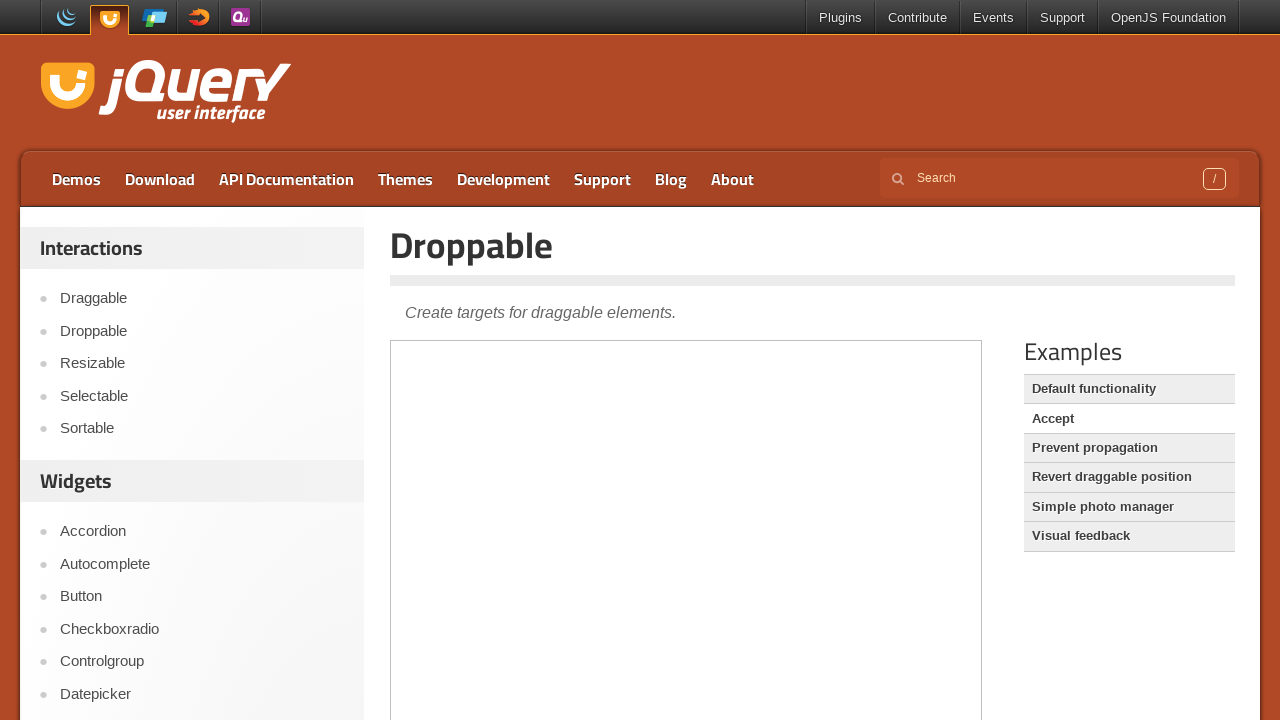

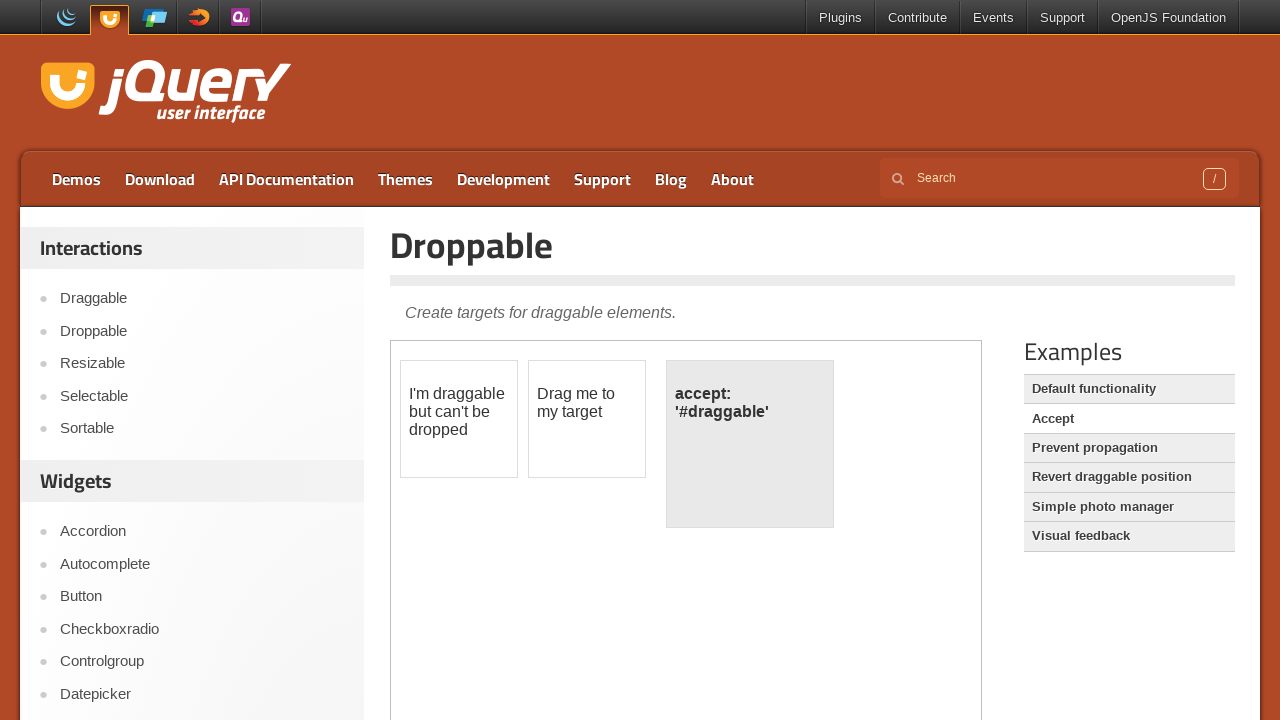